Navigates through a paginated employee table and counts the number of employees per office location

Starting URL: https://editor.datatables.net/examples/extensions/excel

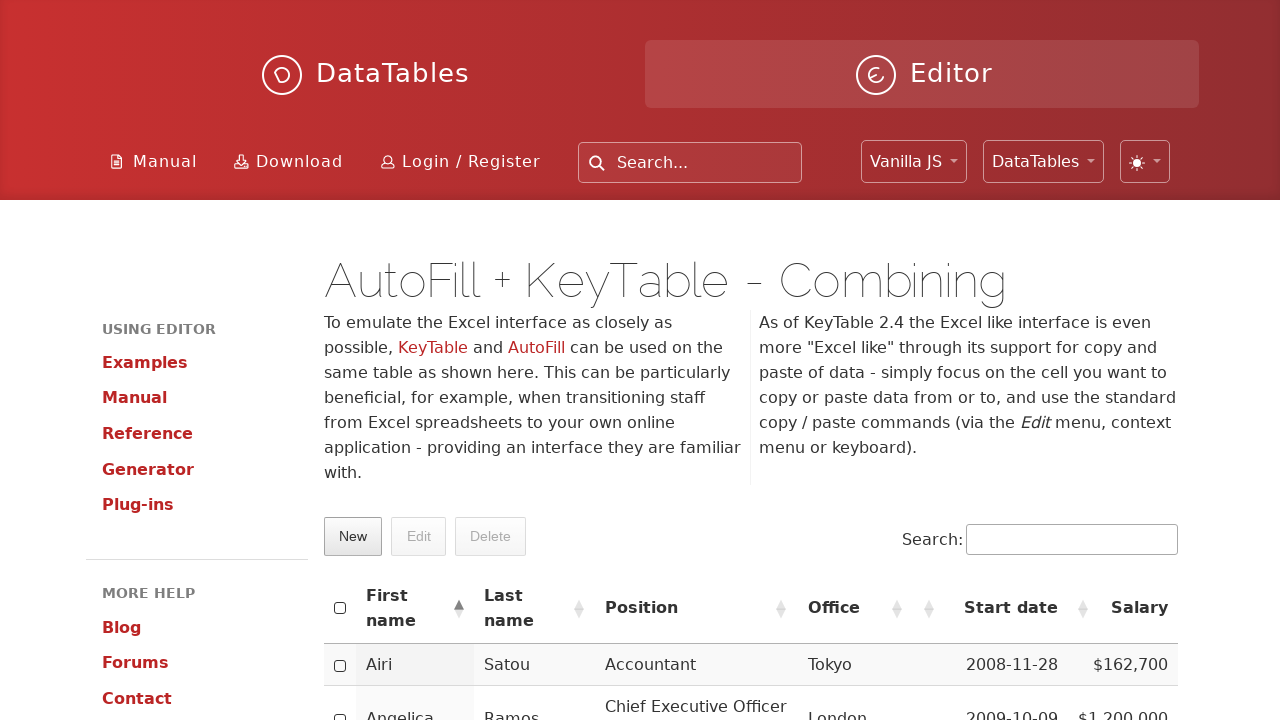

Scrolled to employee table into view
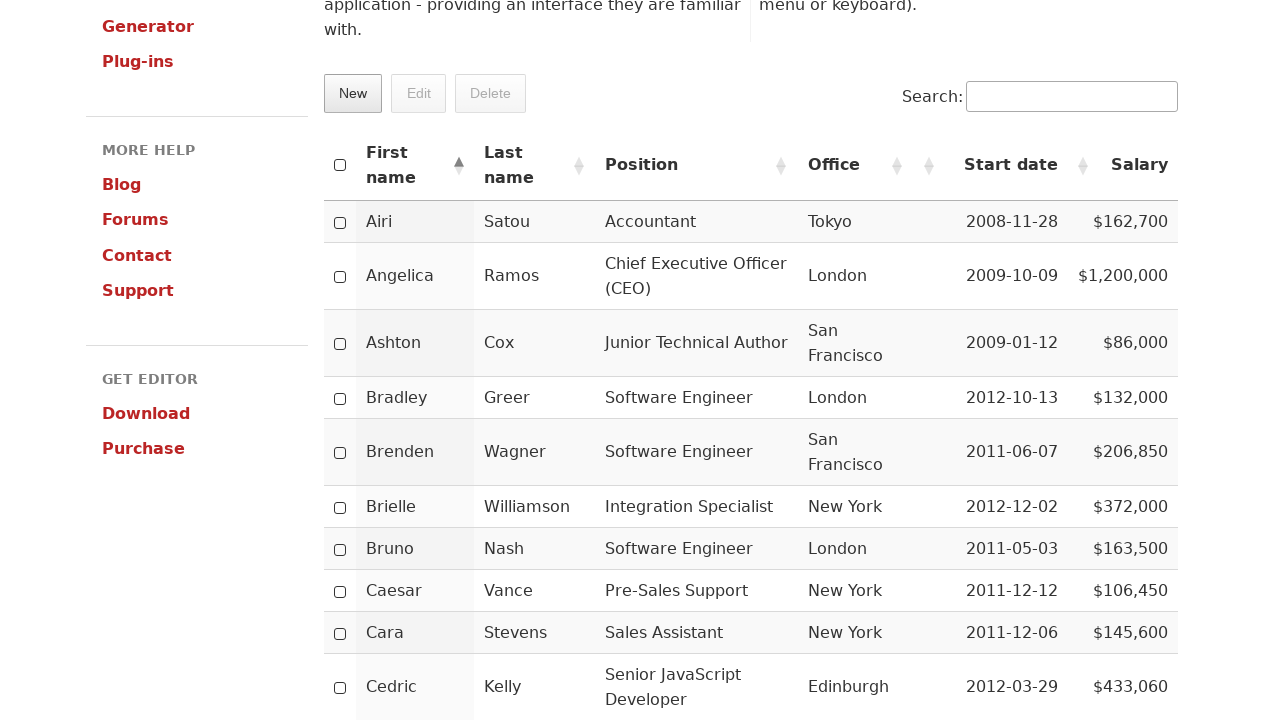

Waited for table rows to become visible
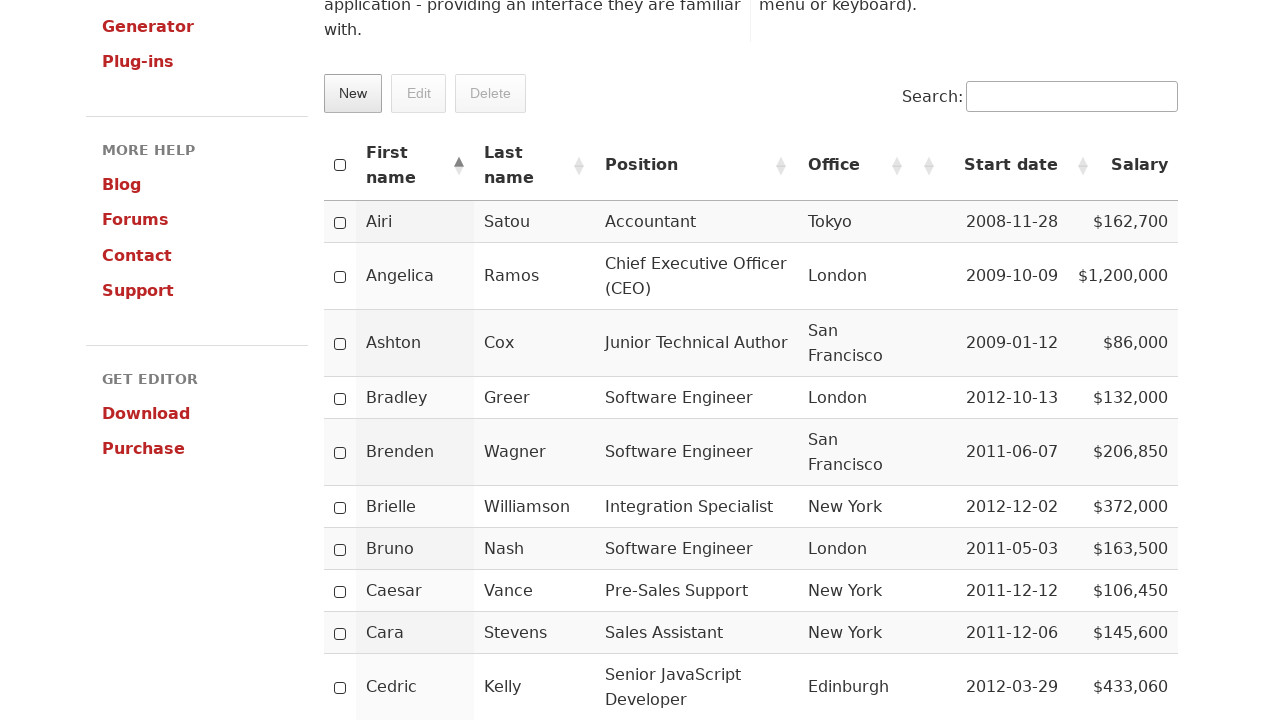

Found 0 pagination buttons in the table
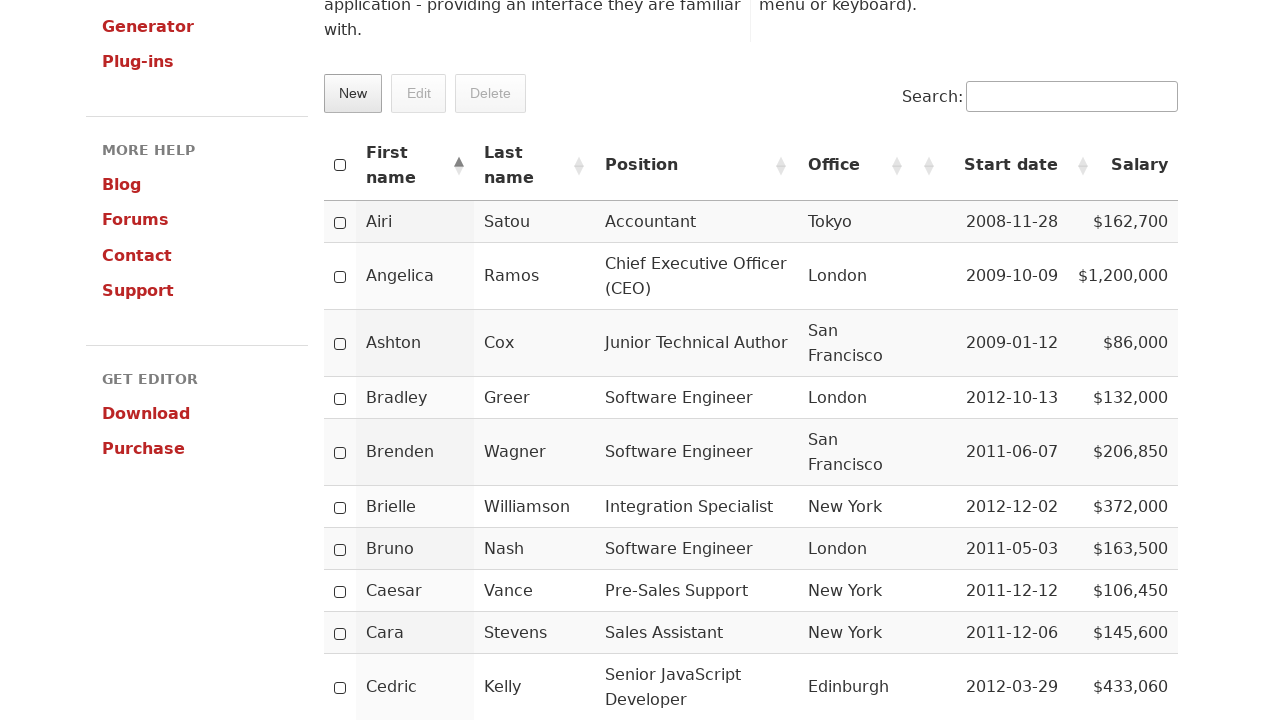

Waited for table data to load on page 1
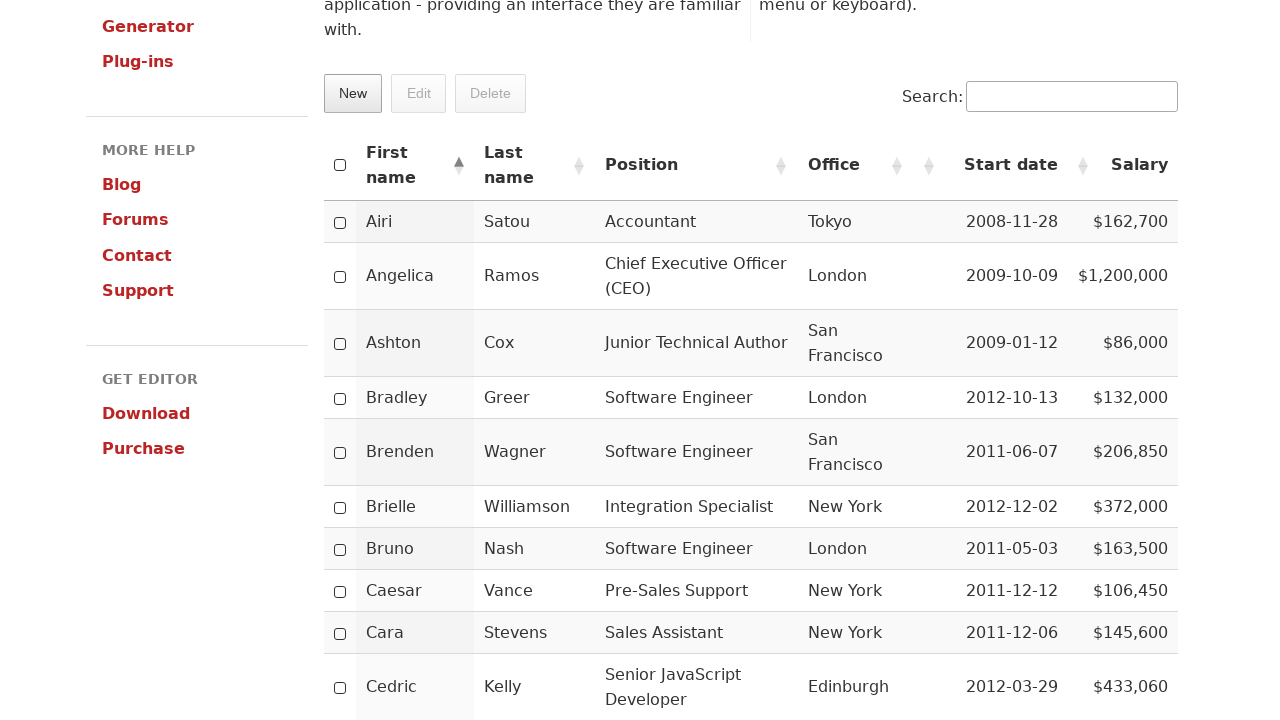

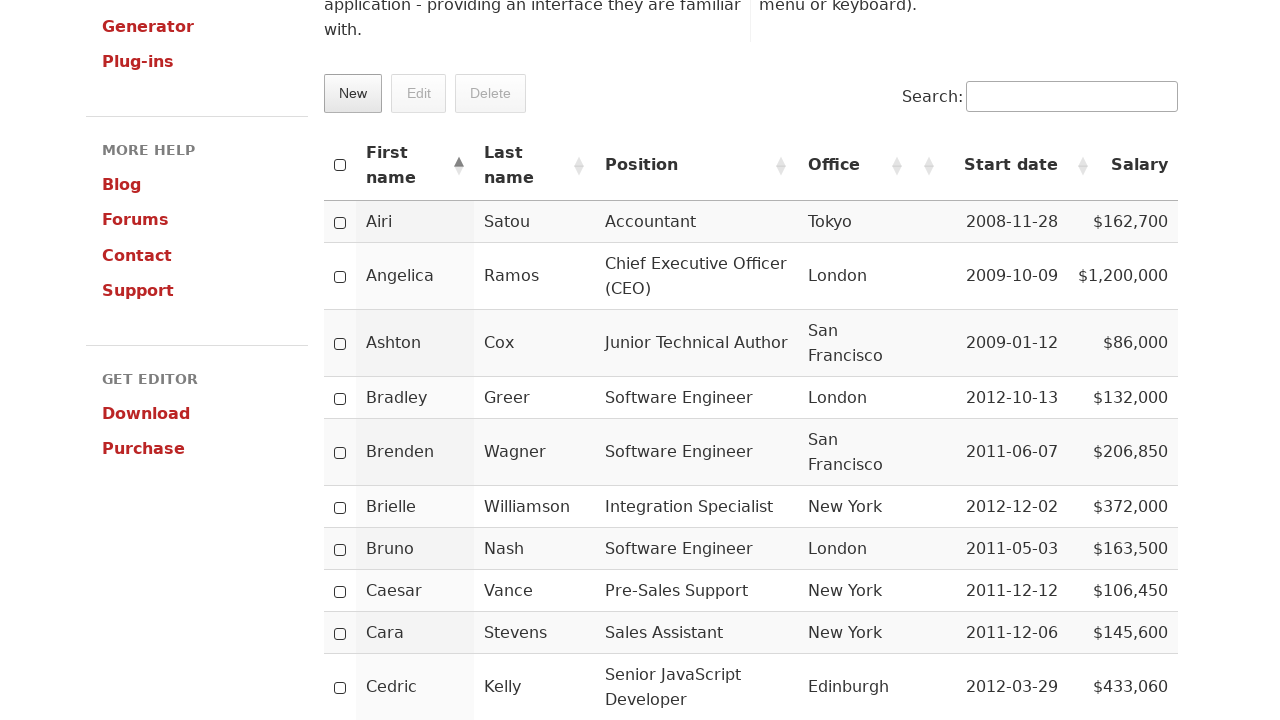